Tests filtering to display only active (uncompleted) todo items by clicking the Active filter.

Starting URL: https://demo.playwright.dev/todomvc

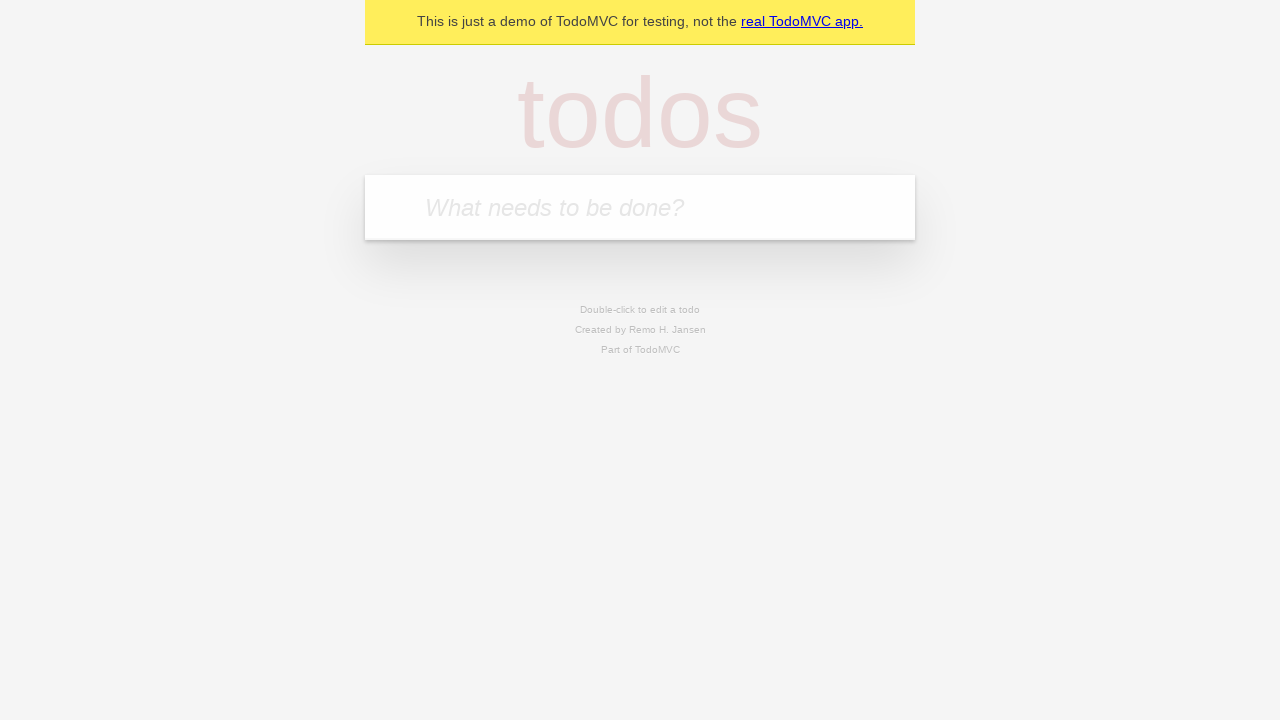

Filled first todo item 'buy some cheese' on internal:attr=[placeholder="What needs to be done?"i]
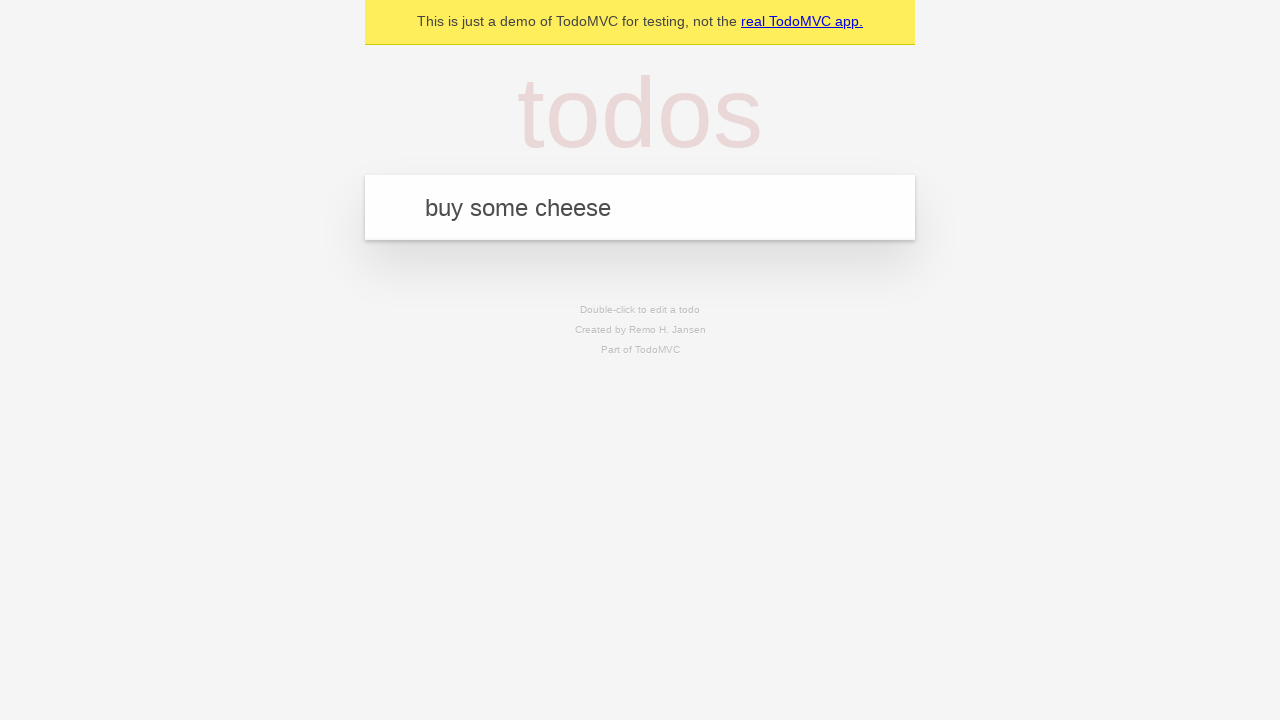

Pressed Enter to add first todo item on internal:attr=[placeholder="What needs to be done?"i]
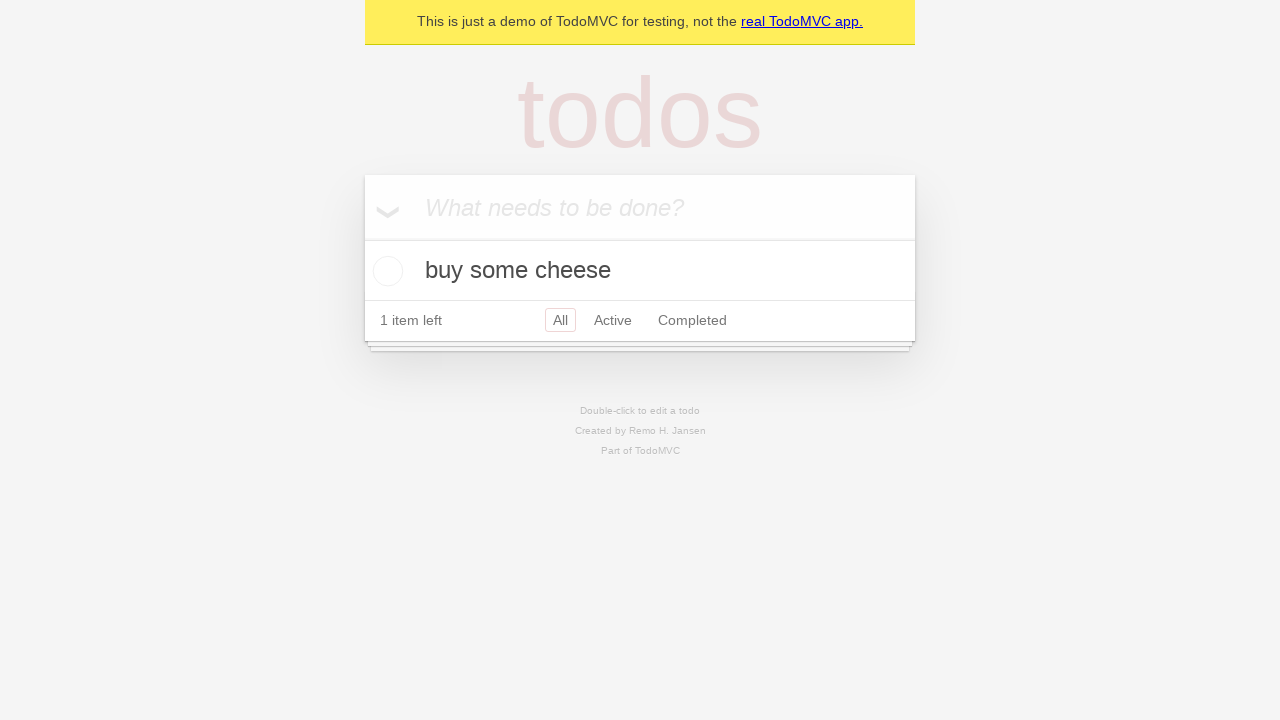

Filled second todo item 'feed the cat' on internal:attr=[placeholder="What needs to be done?"i]
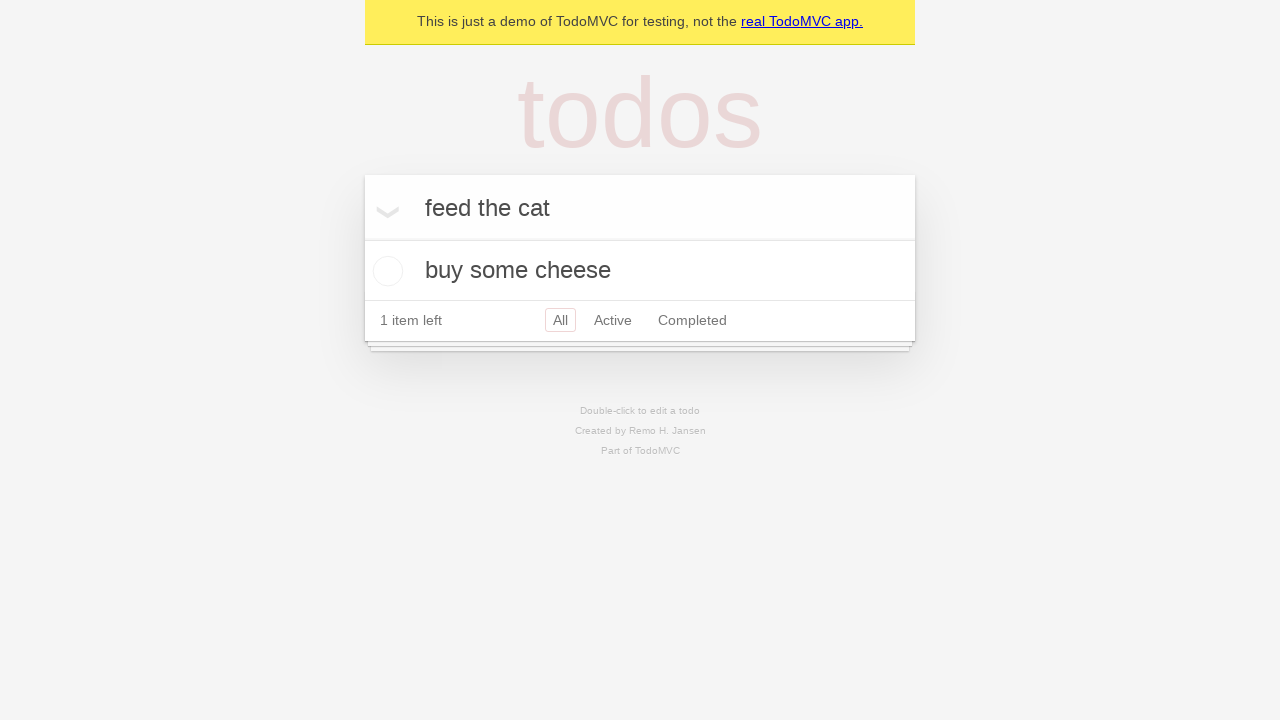

Pressed Enter to add second todo item on internal:attr=[placeholder="What needs to be done?"i]
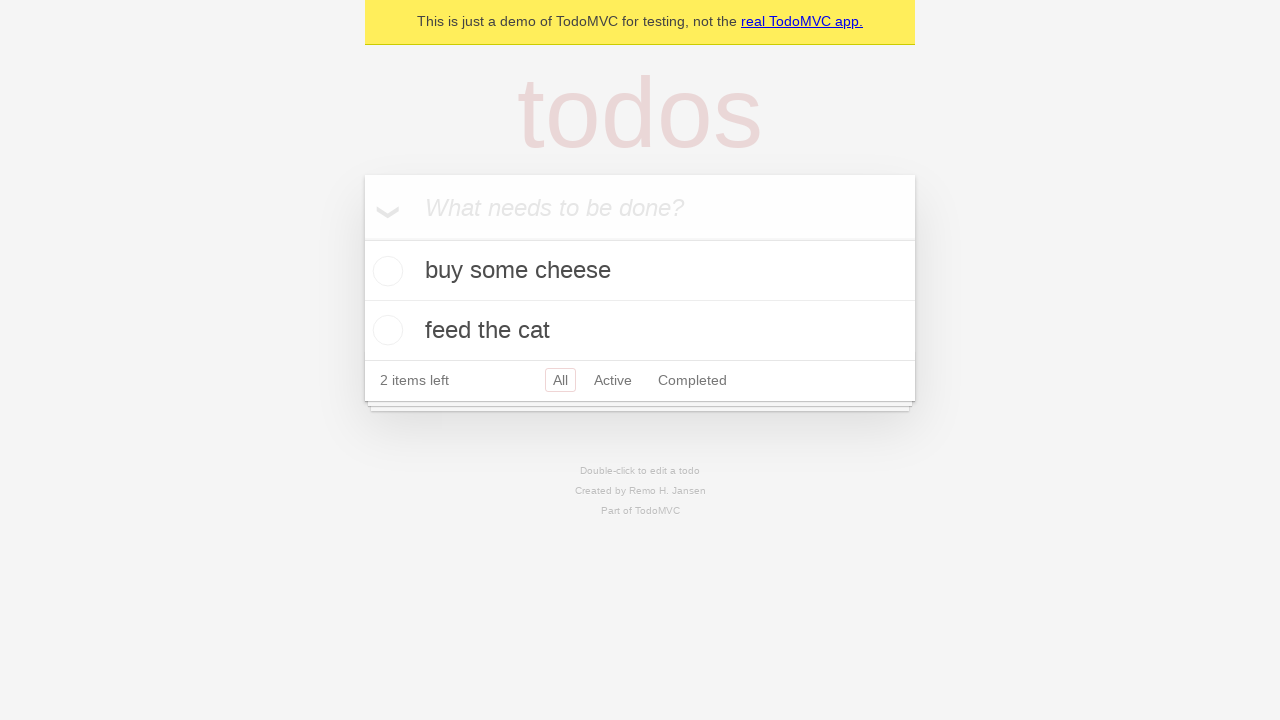

Filled third todo item 'book a doctors appointment' on internal:attr=[placeholder="What needs to be done?"i]
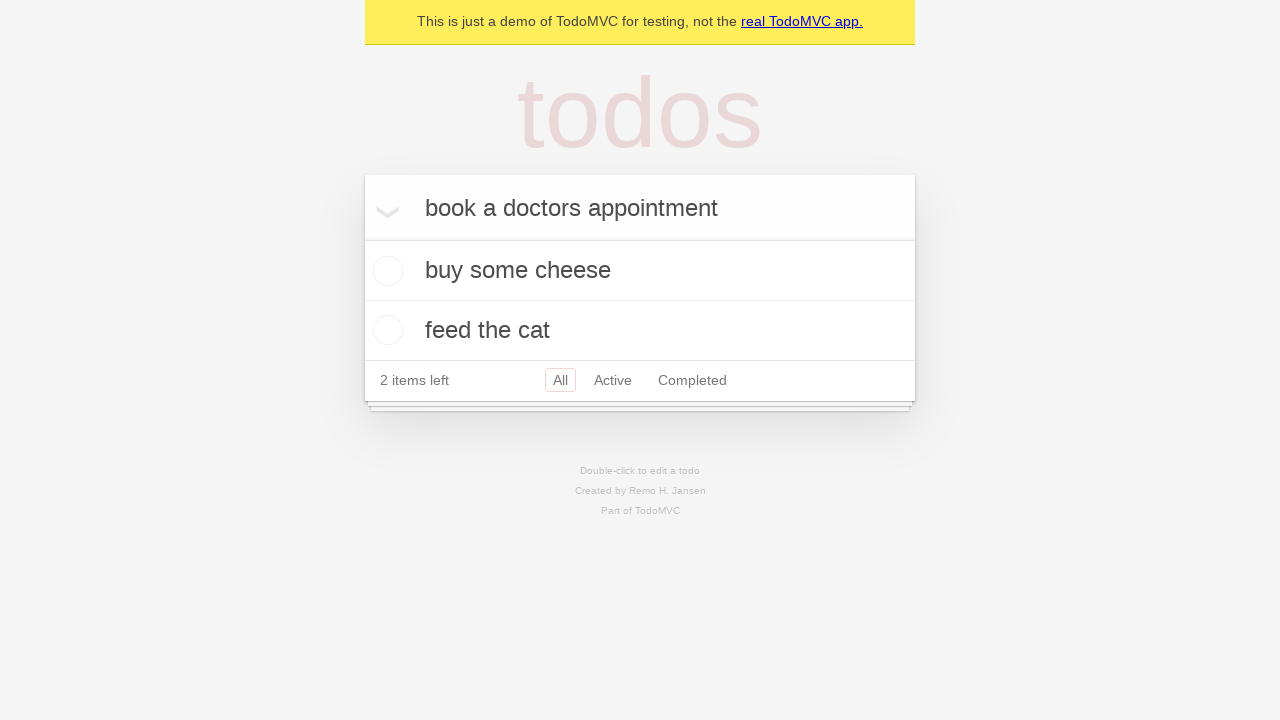

Pressed Enter to add third todo item on internal:attr=[placeholder="What needs to be done?"i]
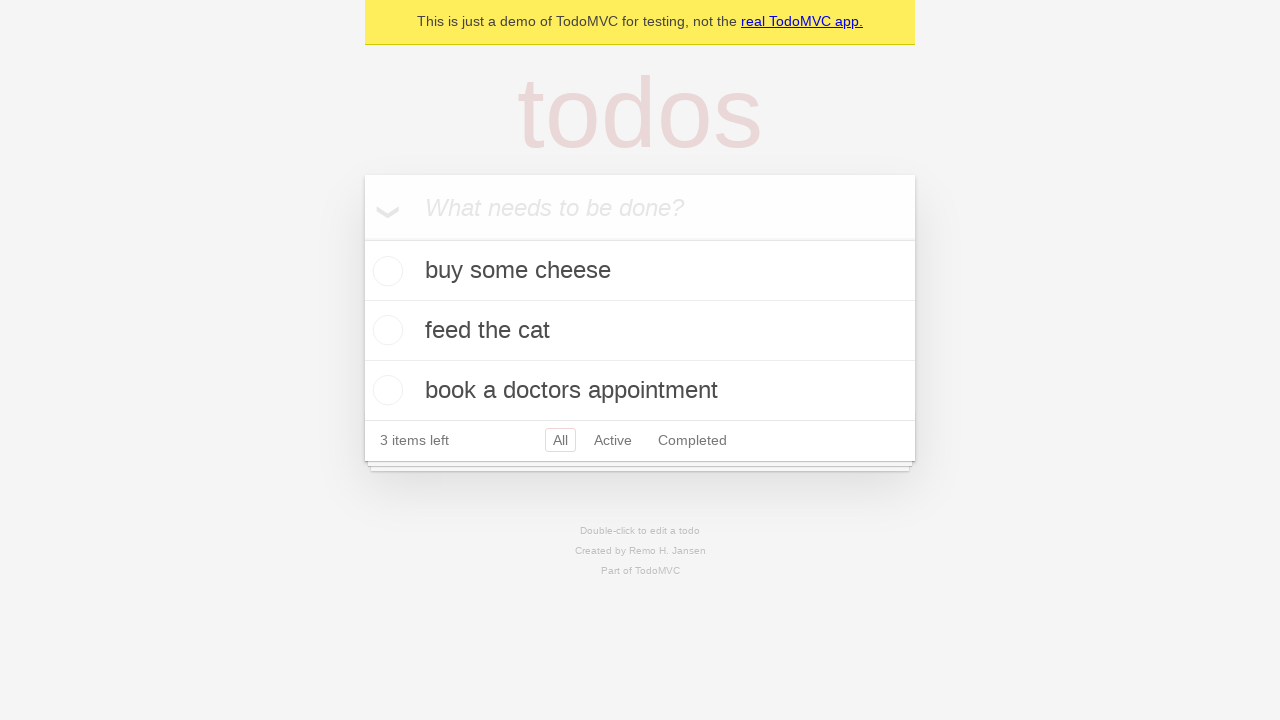

Checked the second todo item 'feed the cat' to mark it as complete at (385, 330) on internal:testid=[data-testid="todo-item"s] >> nth=1 >> internal:role=checkbox
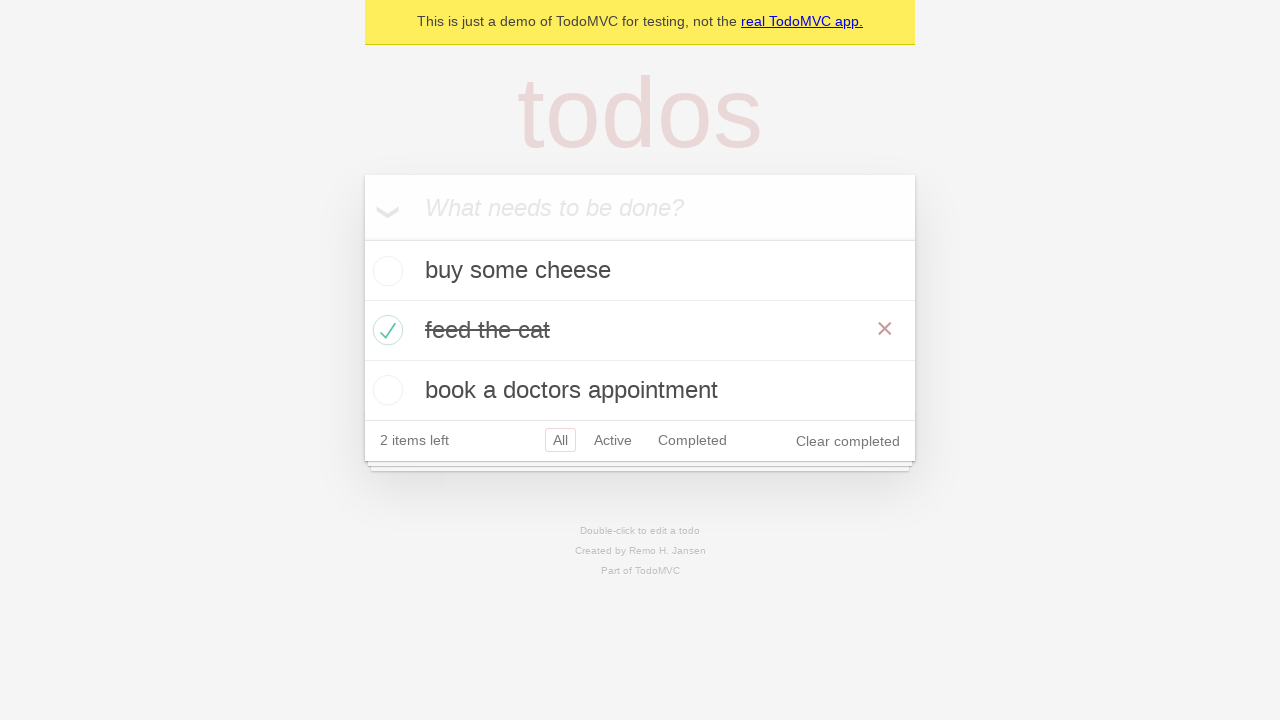

Clicked Active filter to display only uncompleted todo items at (613, 440) on internal:role=link[name="Active"i]
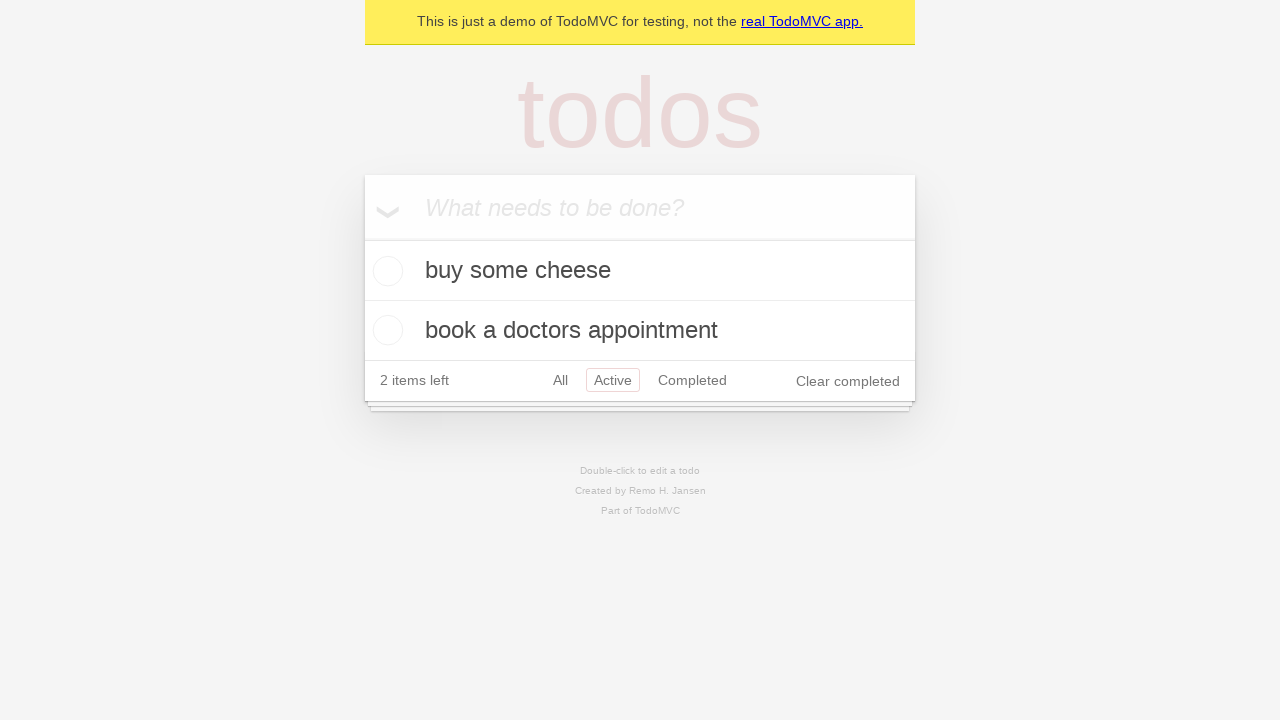

Waited for filtered view to load
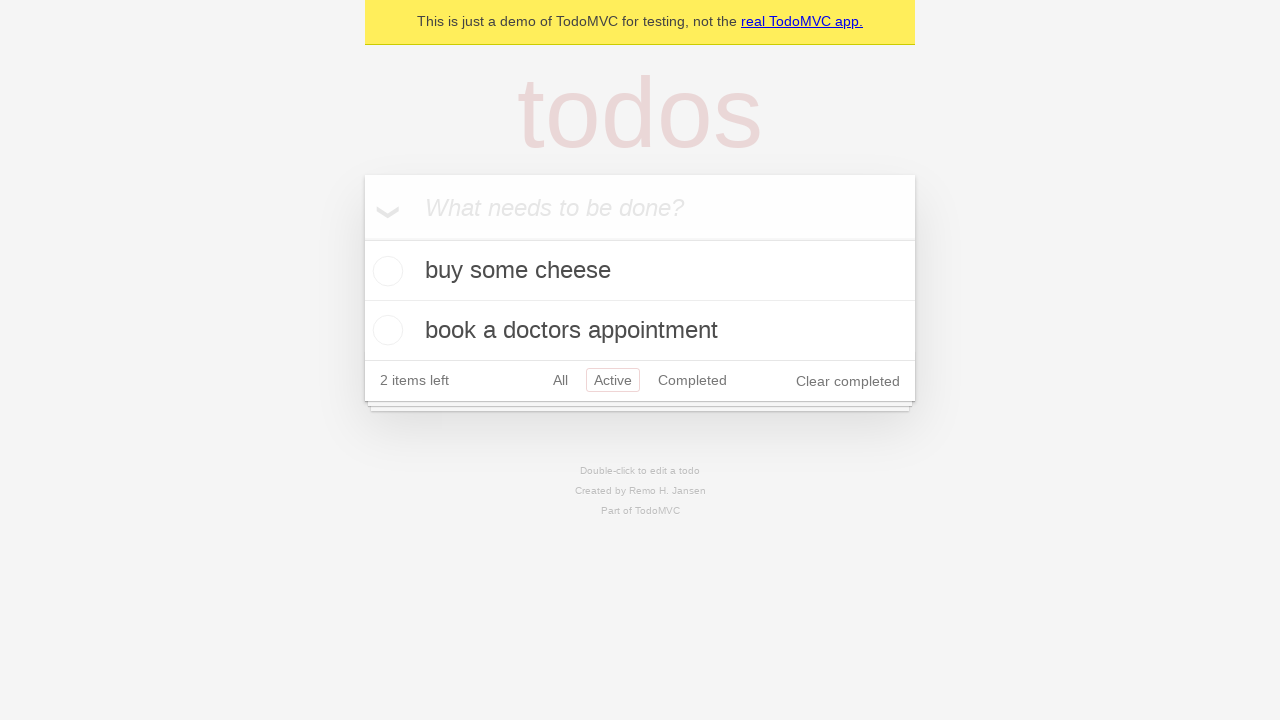

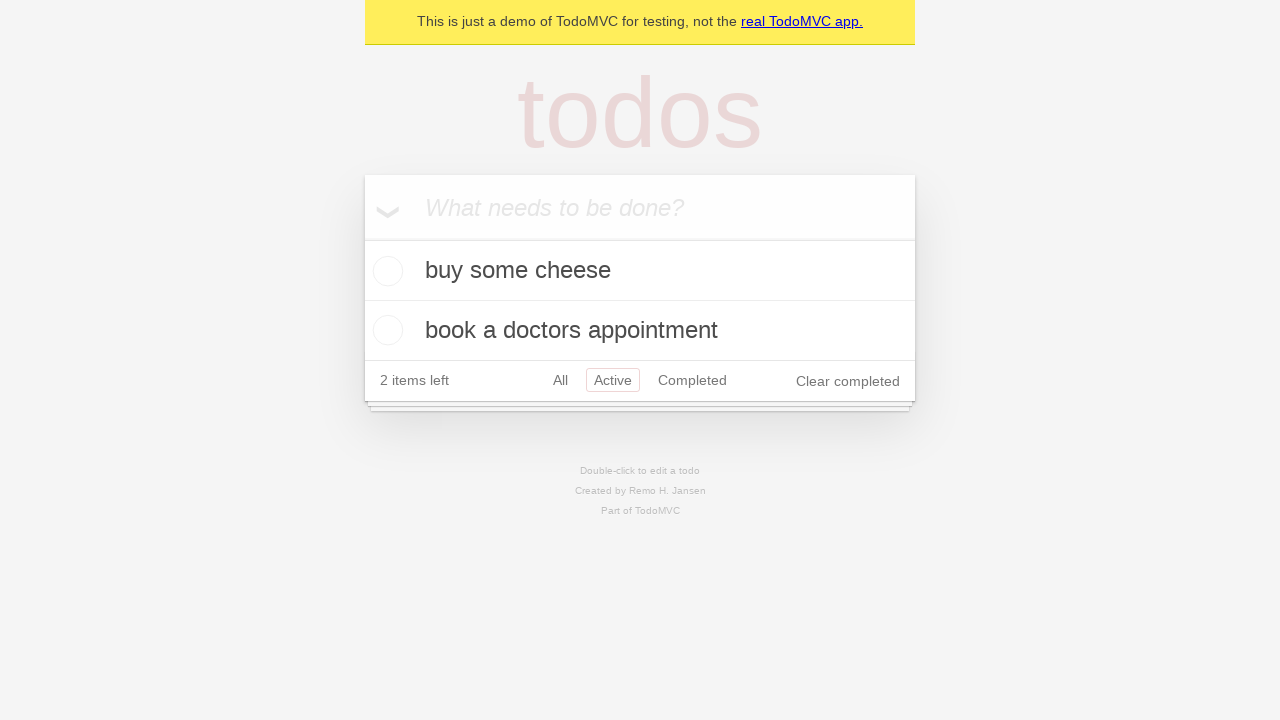